Tests basic browser navigation by visiting a website, navigating to another site, maximizing/minimizing the window, going back in history, and refreshing the page.

Starting URL: https://www.shoebacca.com/

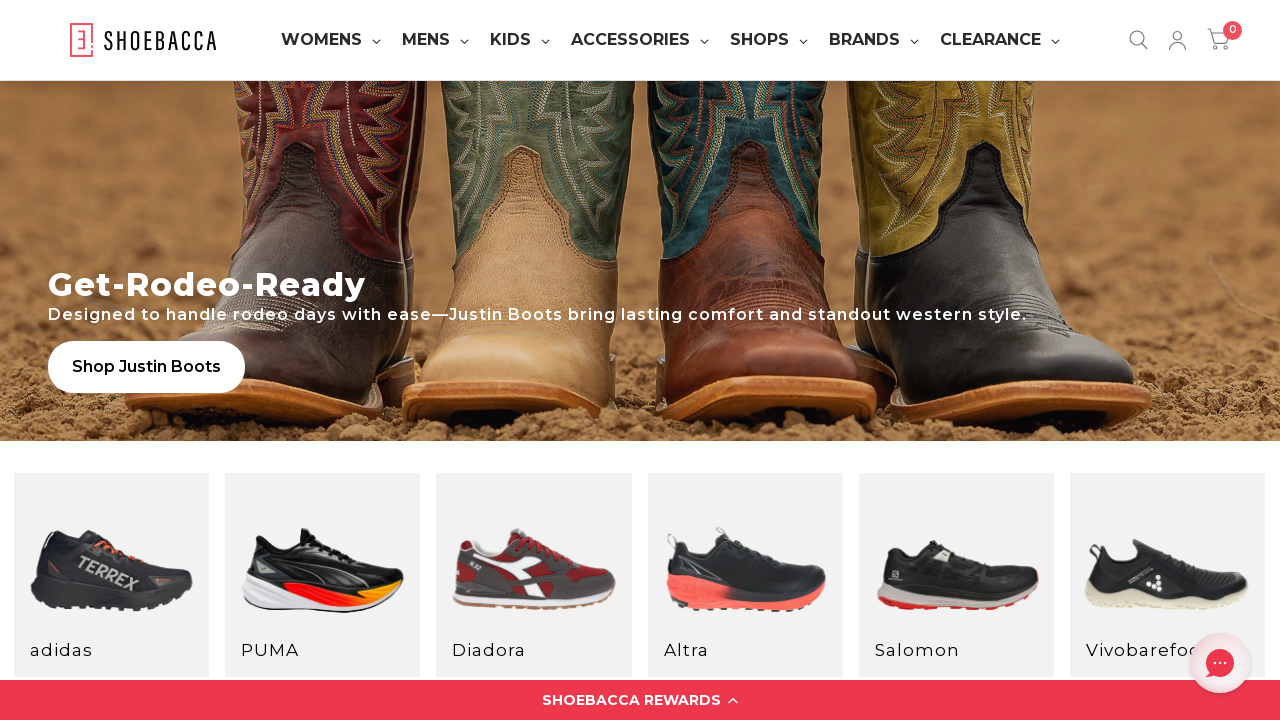

Navigated to rahulshettyacademy.com AutomationPractice page
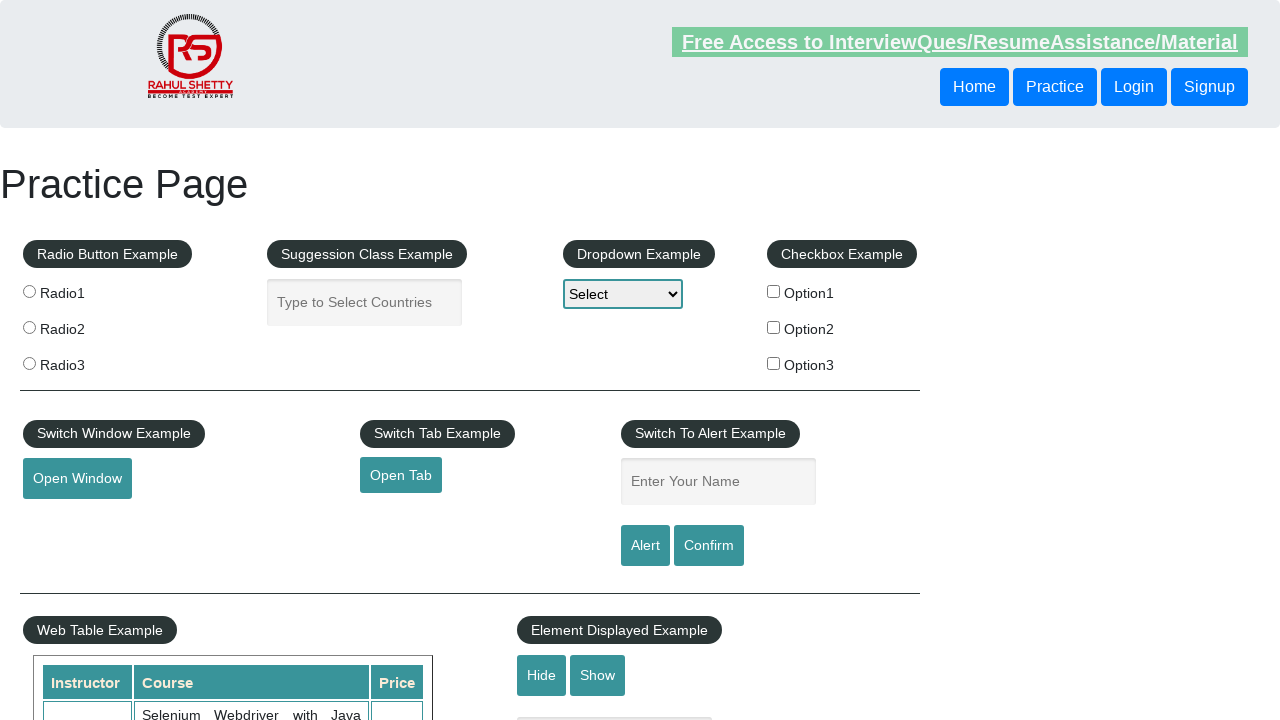

Maximized browser window to 1920x1080
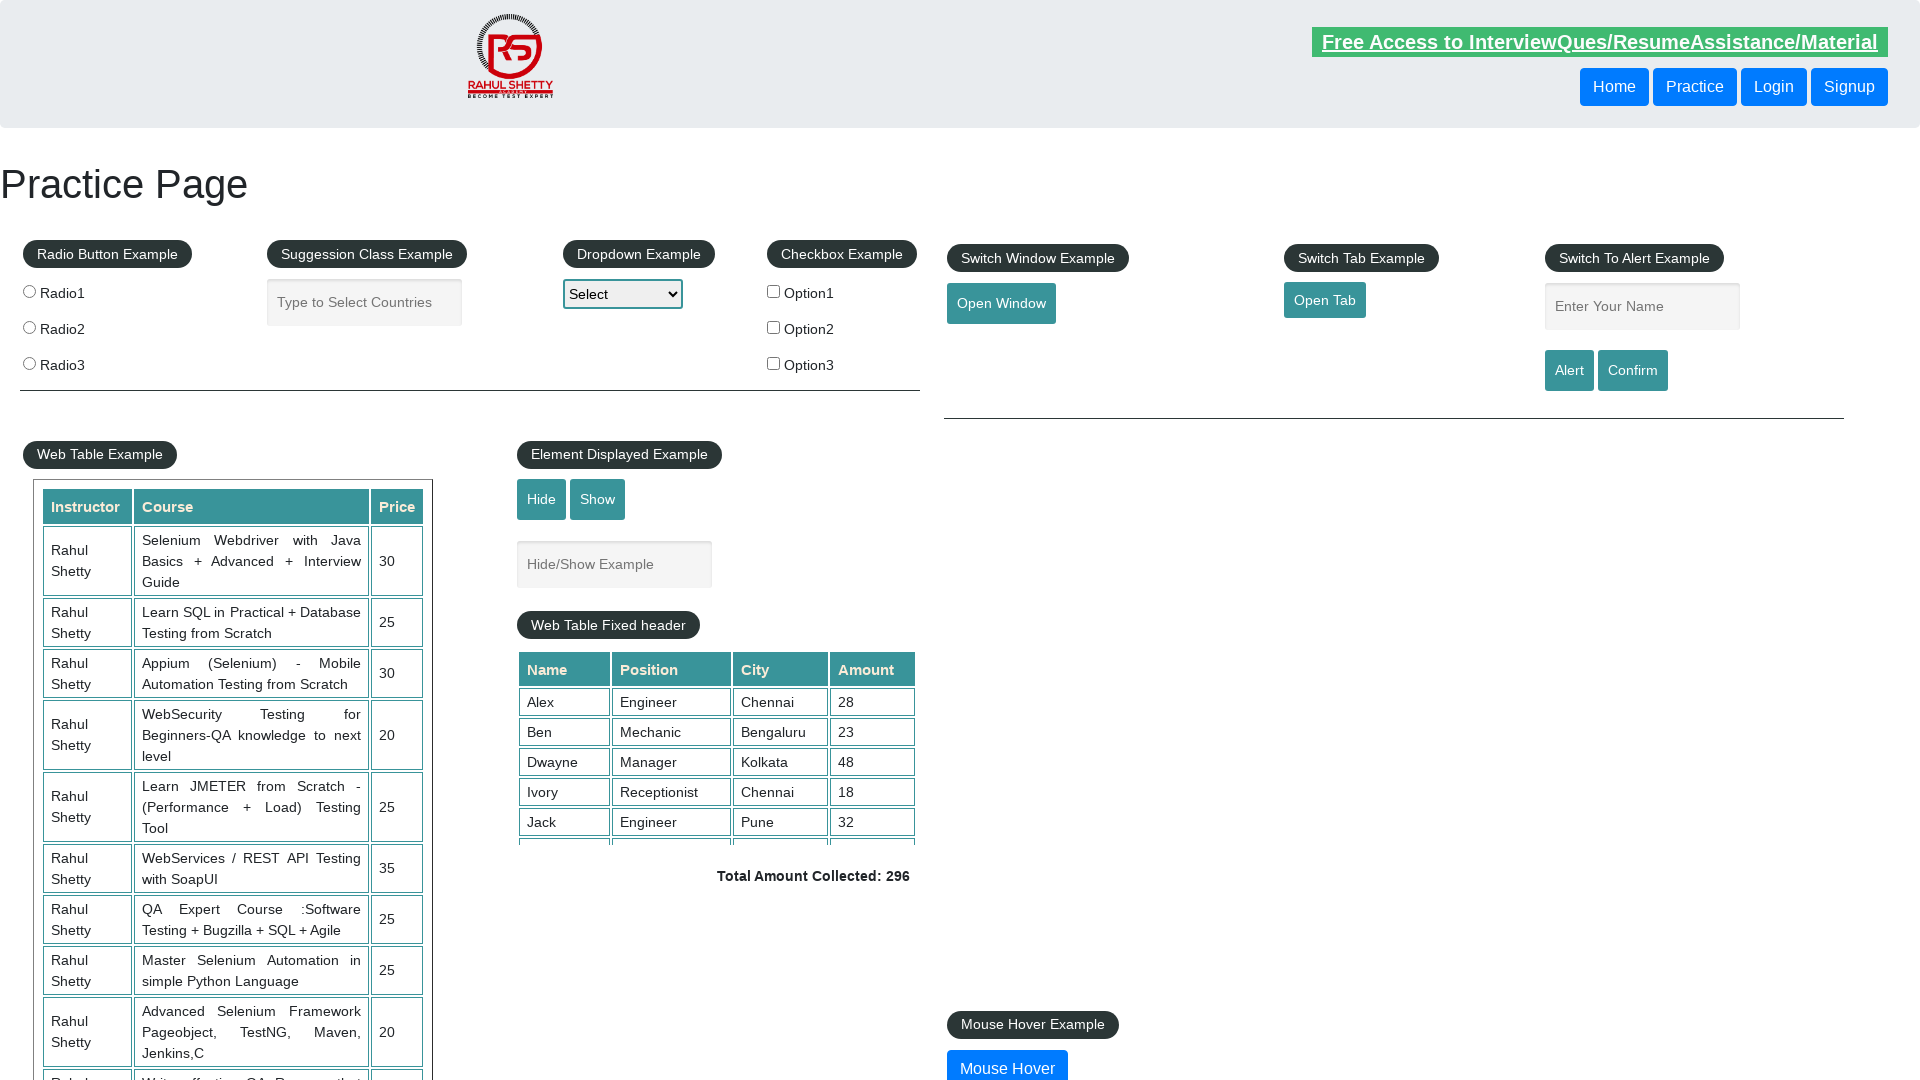

Navigated back to shoebacca.com
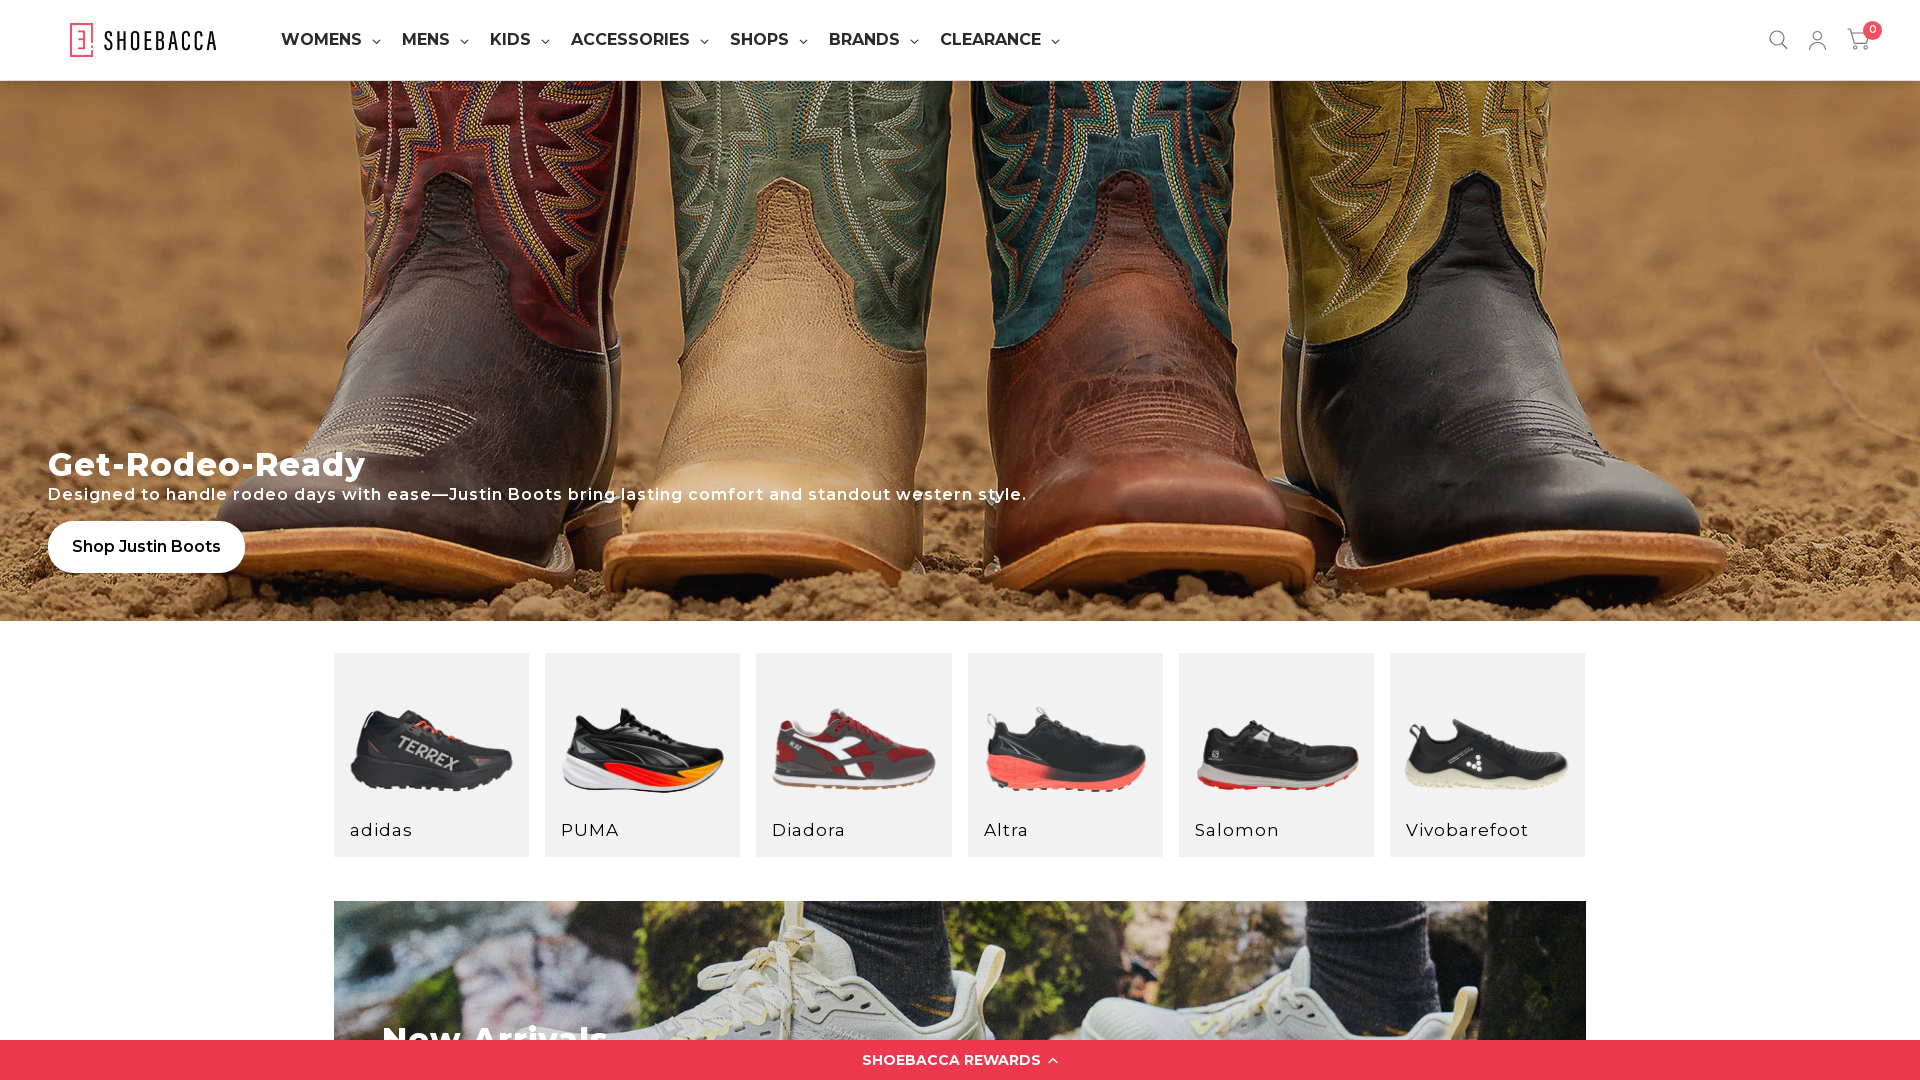

Refreshed the current page
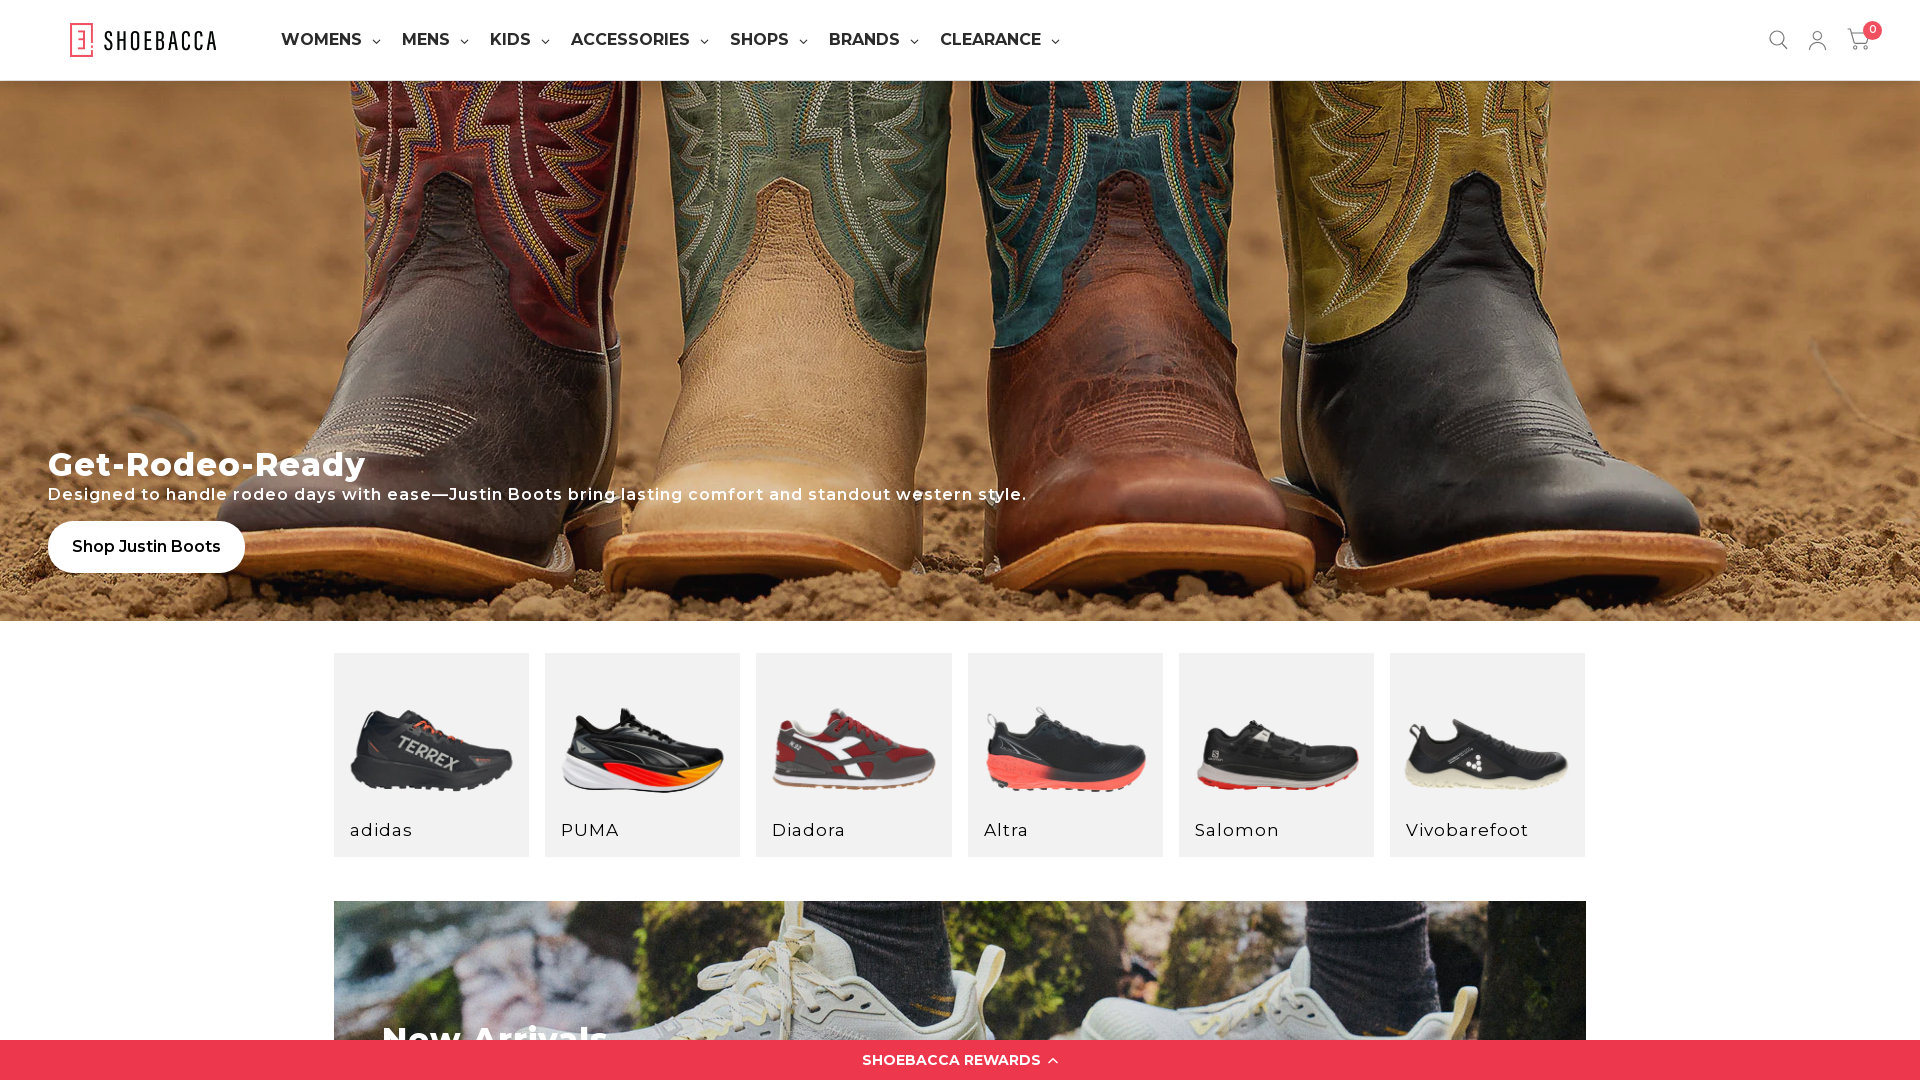

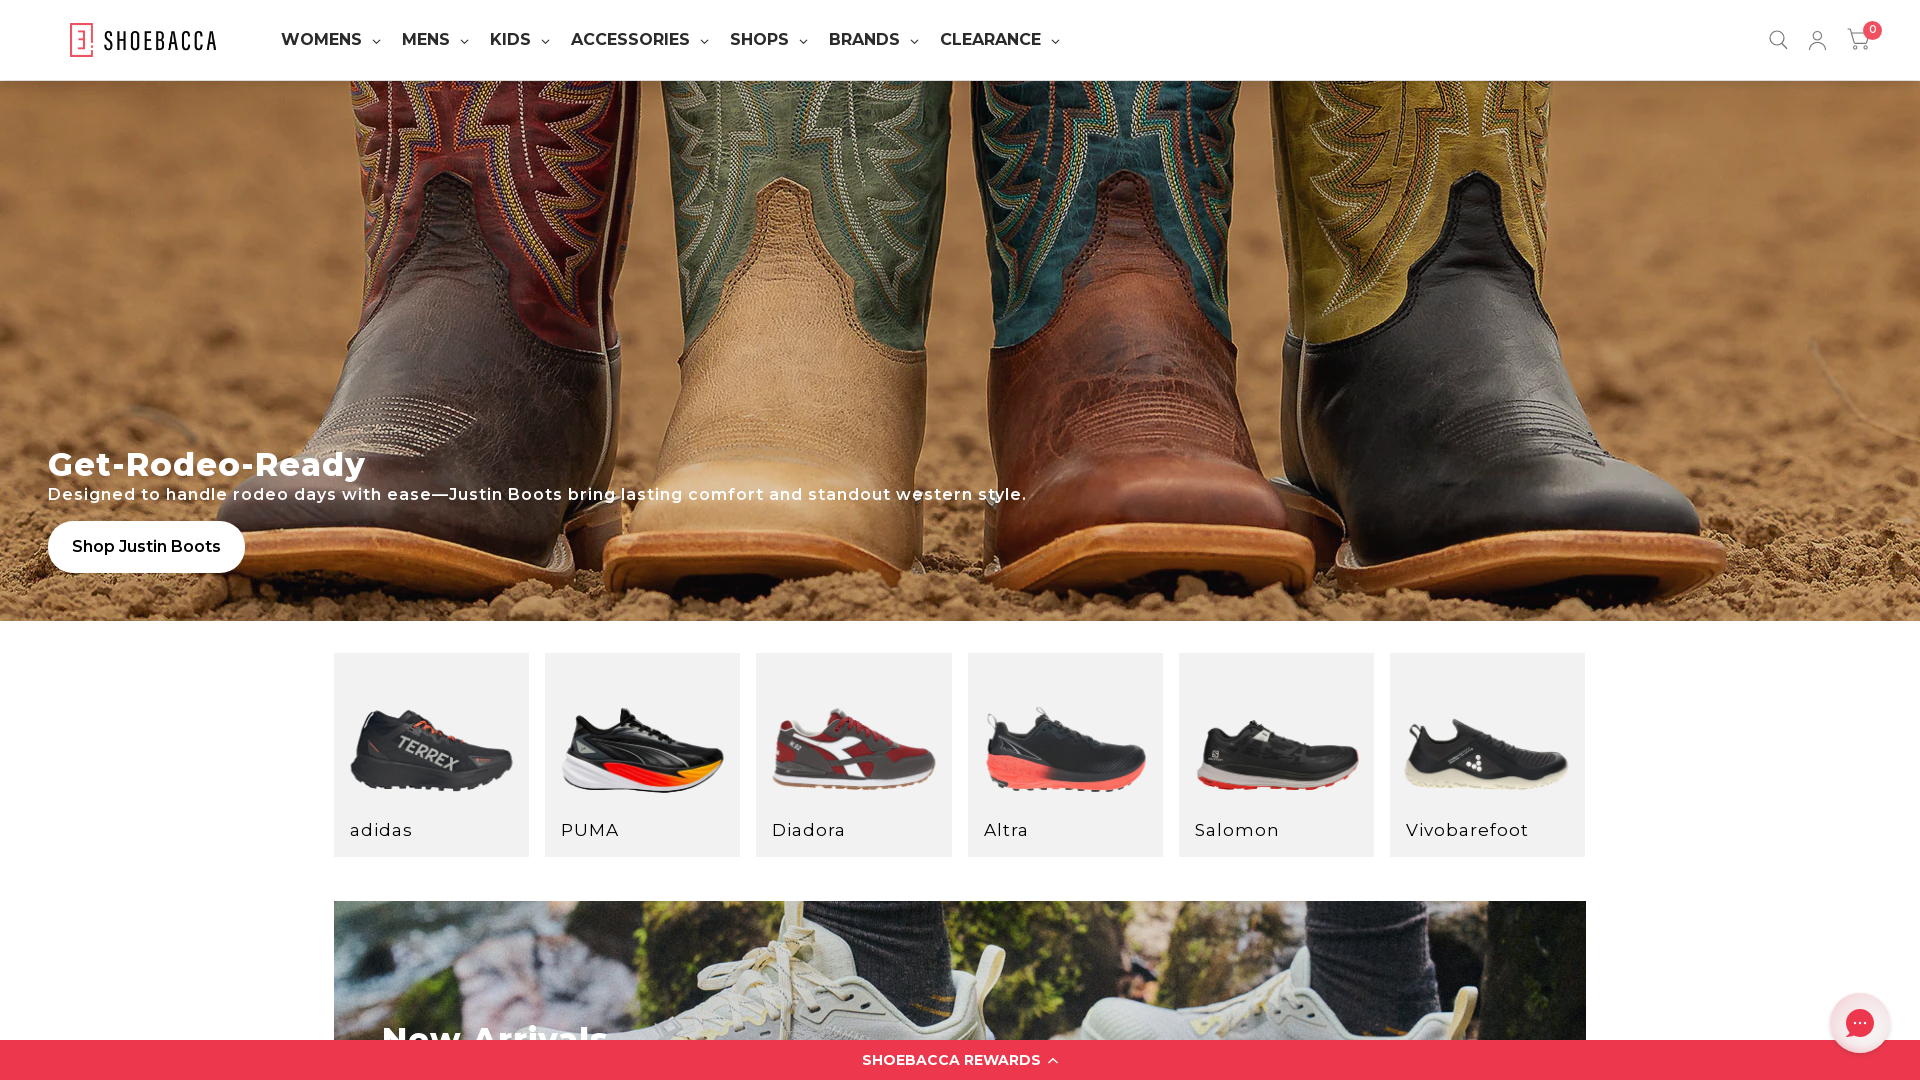